Navigates to the Labirint bookstore homepage and clicks on the "Foreign Books" menu item, then waits for the foreign books genre page to load

Starting URL: https://www.labirint.ru/

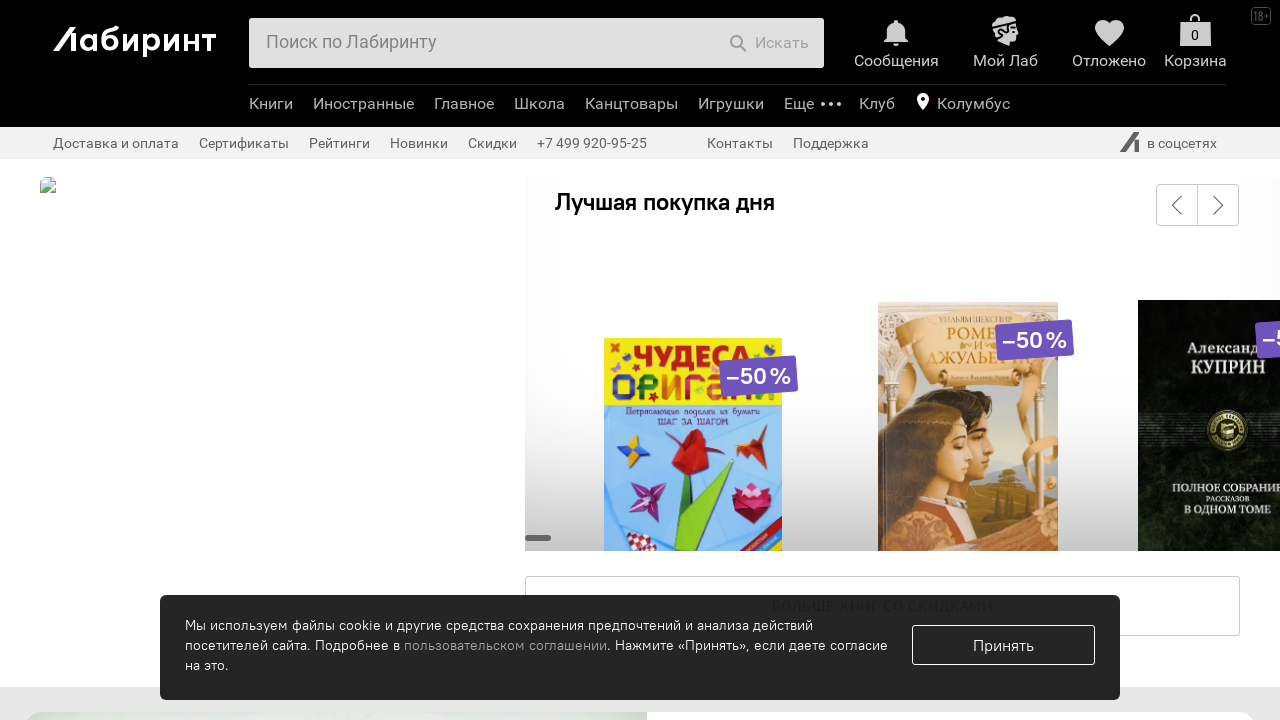

Waited for Foreign Books menu item to become visible
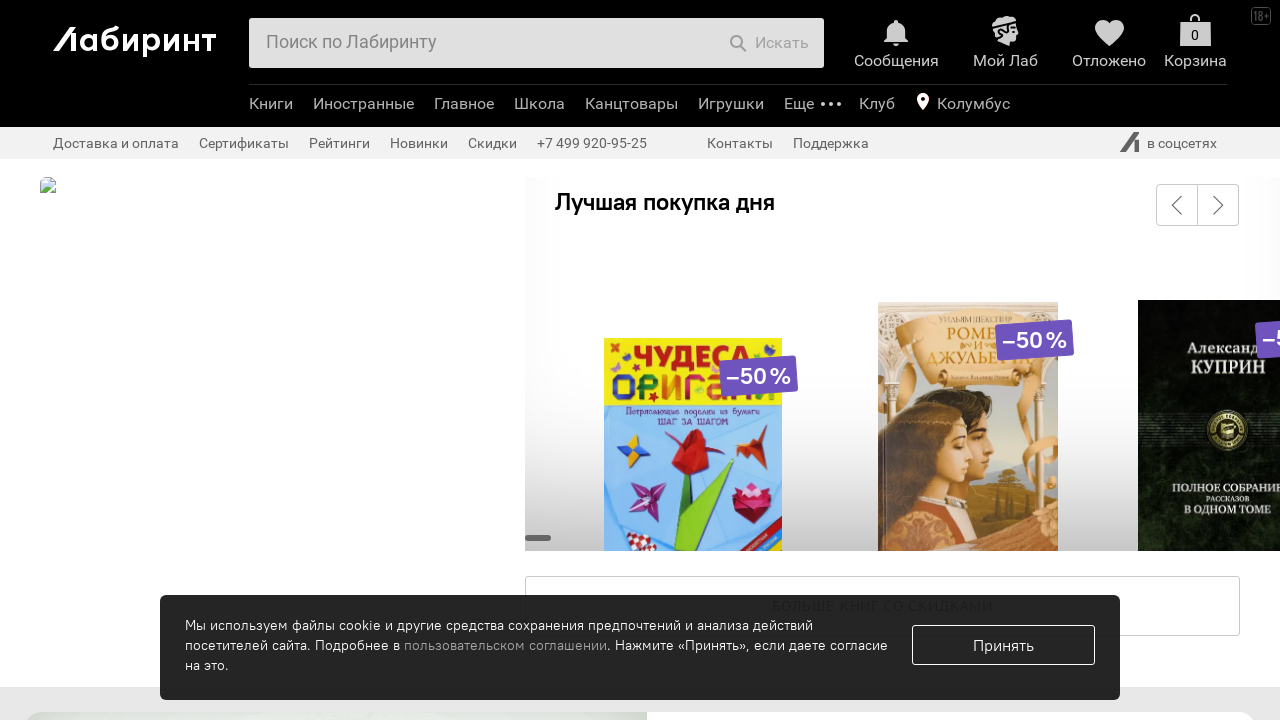

Clicked on the Foreign Books menu item at (363, 104) on .b-header-b-menu-e-text[href="/foreignbooks/"]
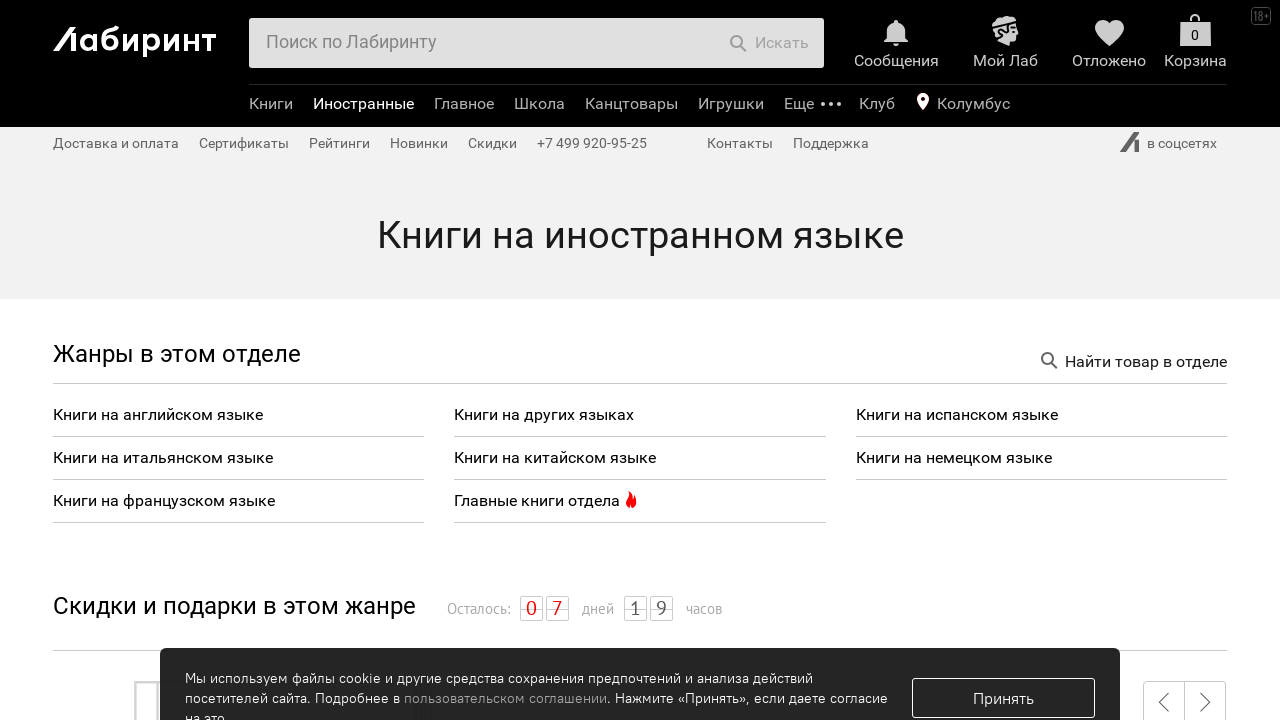

Waited for foreign books genre page to load
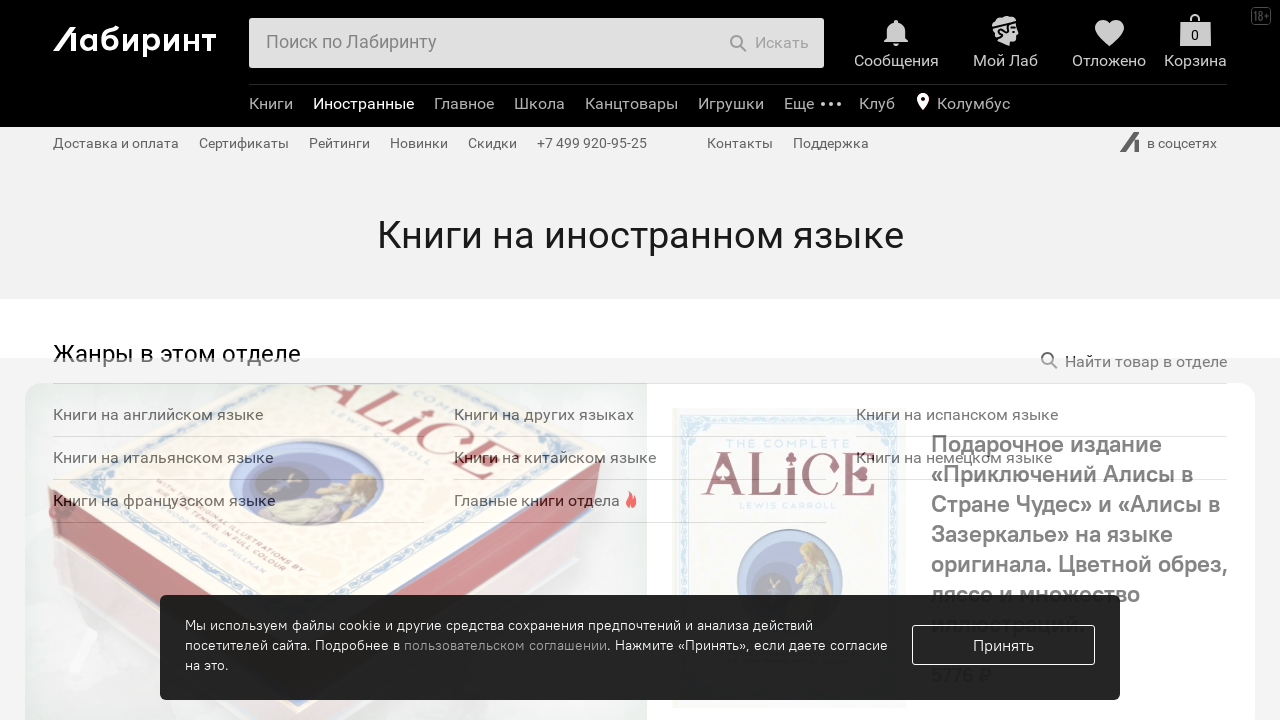

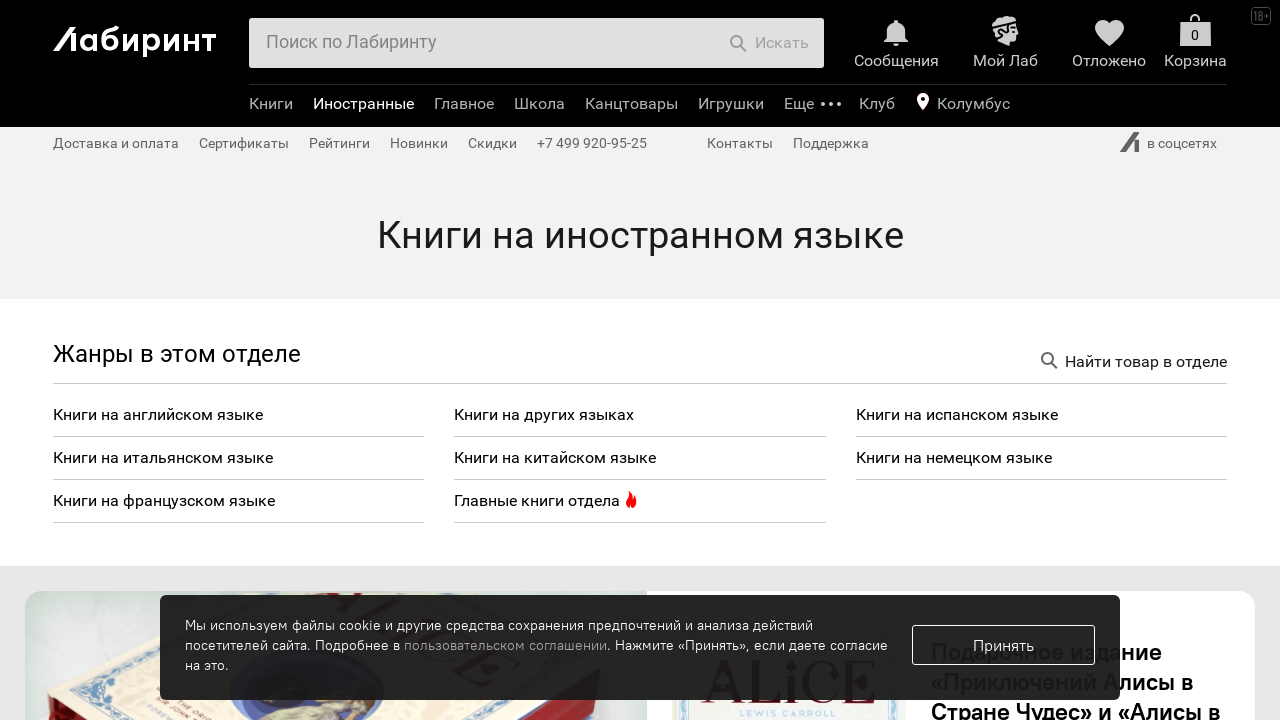